Tests unmarking items as complete by checking and then unchecking a todo

Starting URL: https://demo.playwright.dev/todomvc

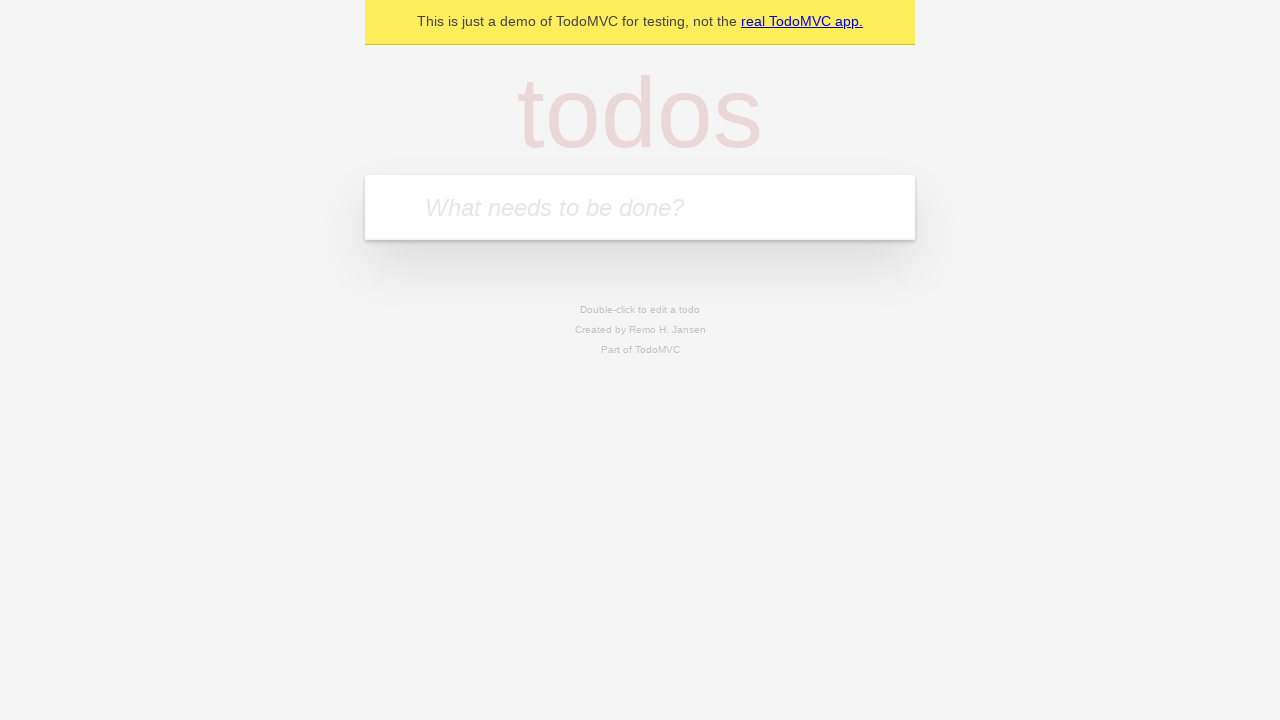

Filled todo input with 'buy some cheese' on internal:attr=[placeholder="What needs to be done?"i]
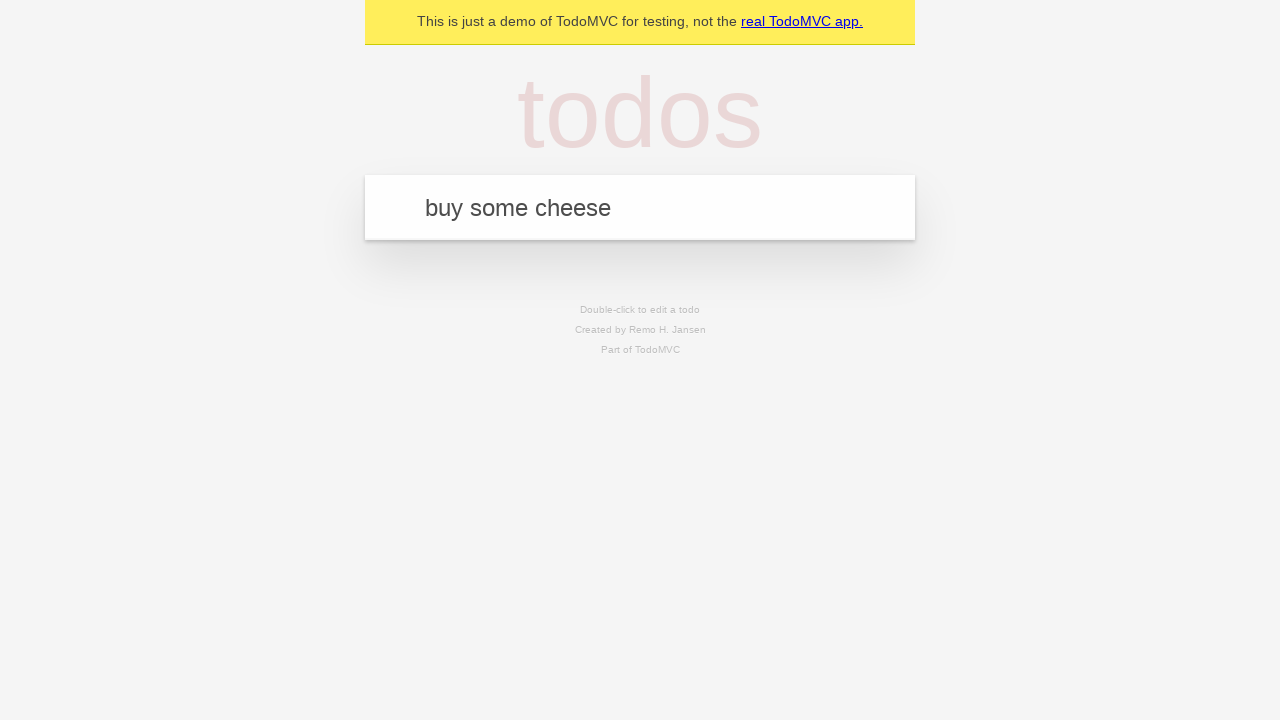

Pressed Enter to create first todo item on internal:attr=[placeholder="What needs to be done?"i]
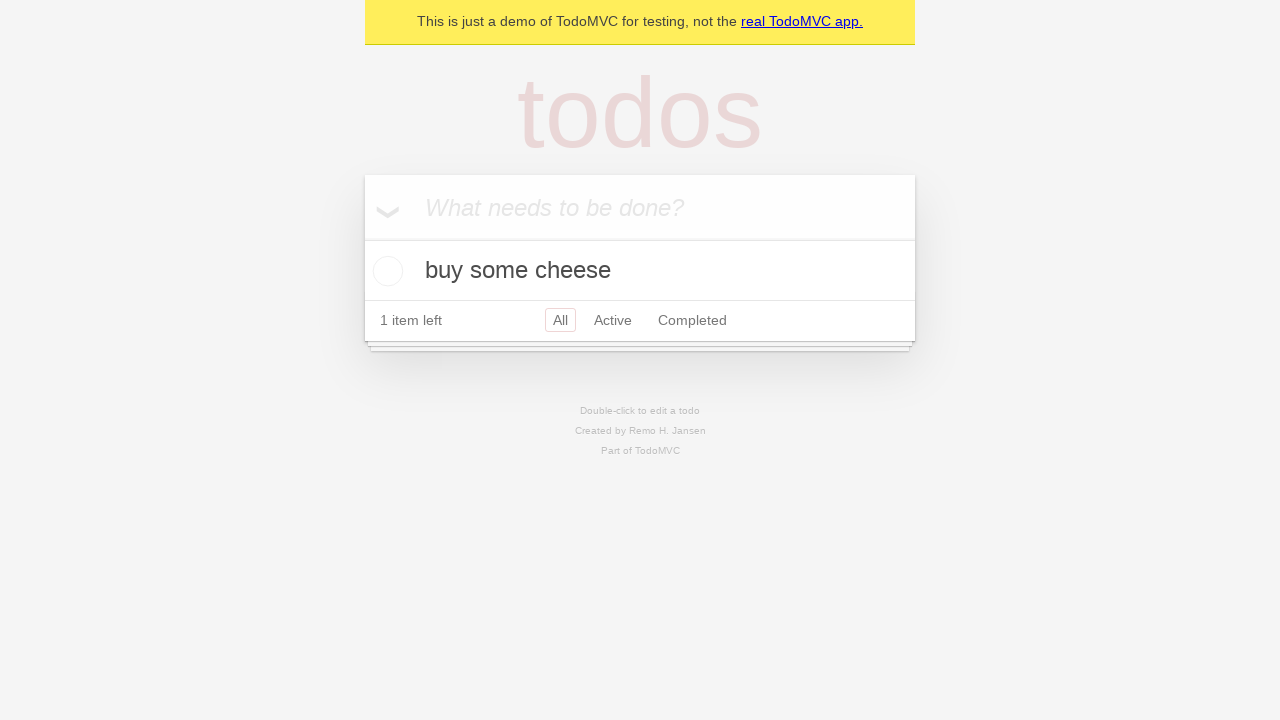

Filled todo input with 'feed the cat' on internal:attr=[placeholder="What needs to be done?"i]
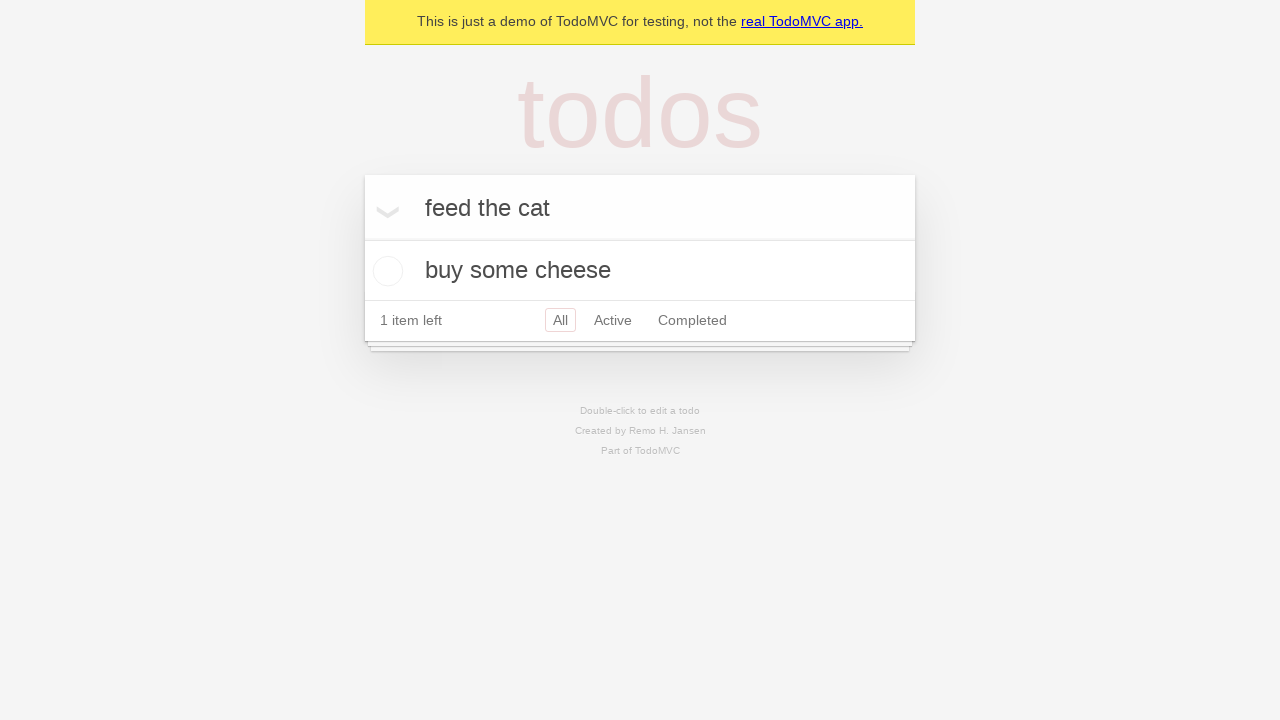

Pressed Enter to create second todo item on internal:attr=[placeholder="What needs to be done?"i]
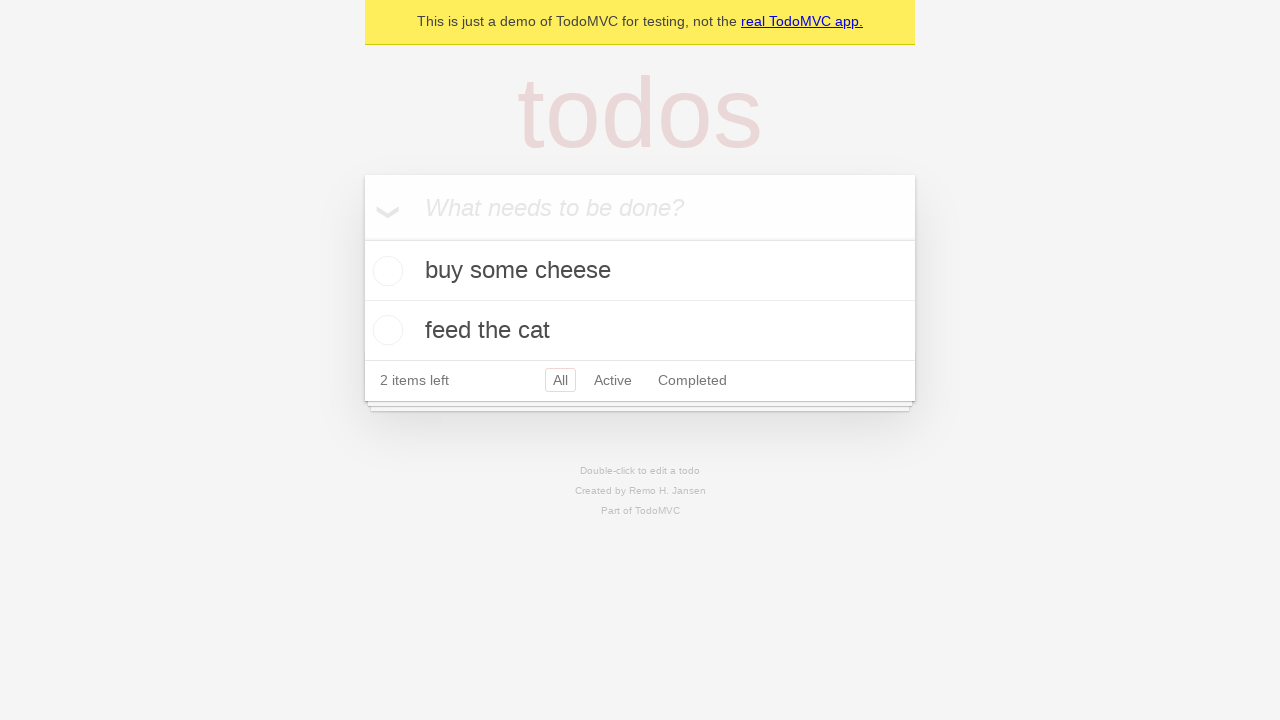

Checked the first todo item checkbox at (385, 271) on internal:testid=[data-testid="todo-item"s] >> nth=0 >> internal:role=checkbox
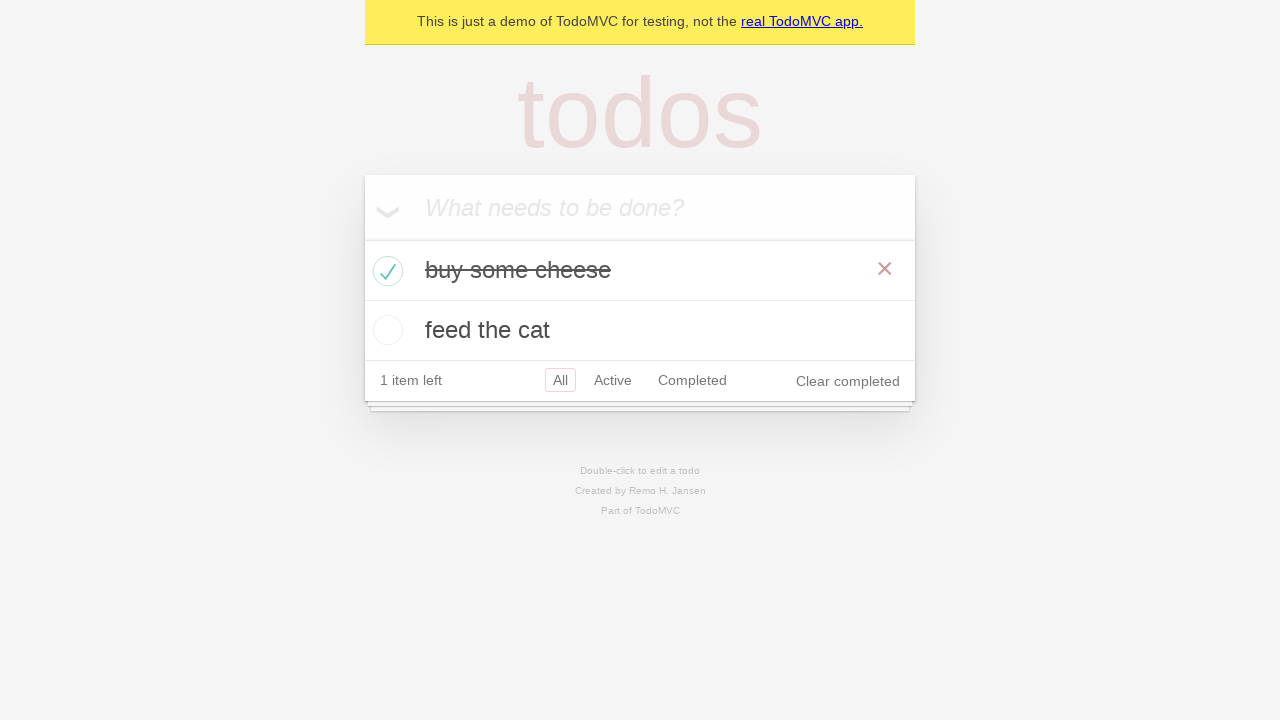

Unchecked the first todo item checkbox to mark it as incomplete at (385, 271) on internal:testid=[data-testid="todo-item"s] >> nth=0 >> internal:role=checkbox
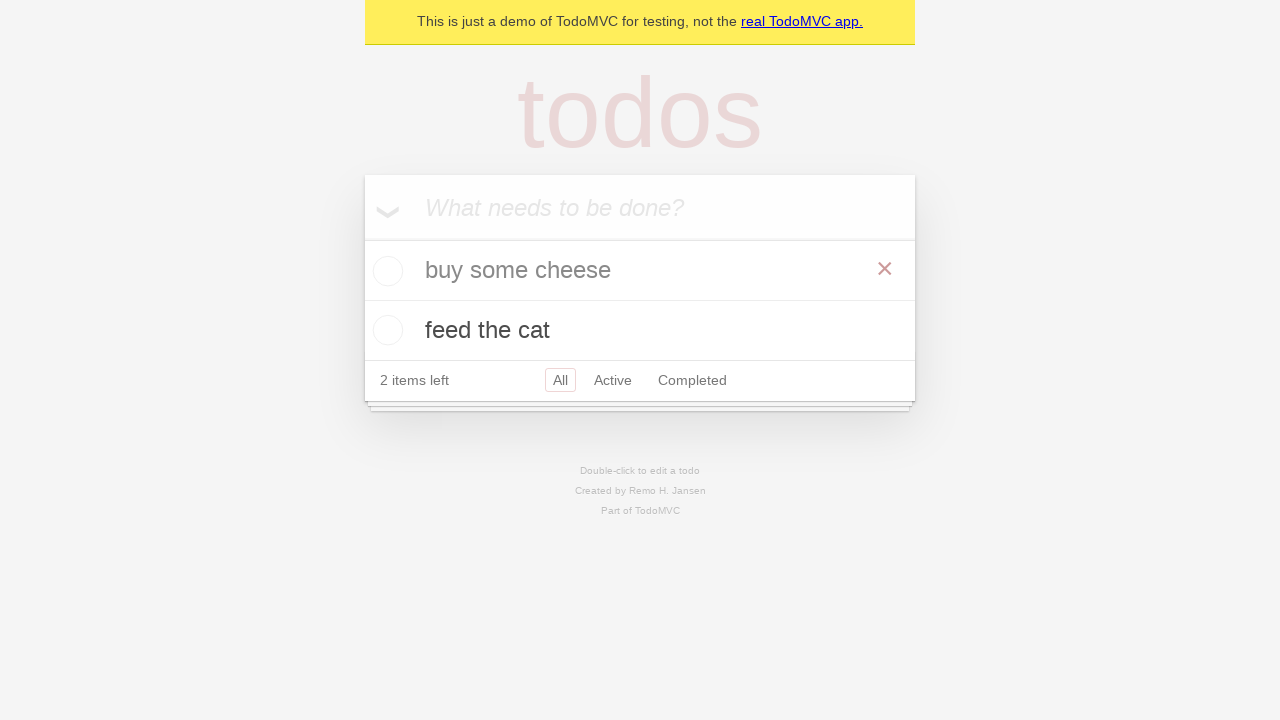

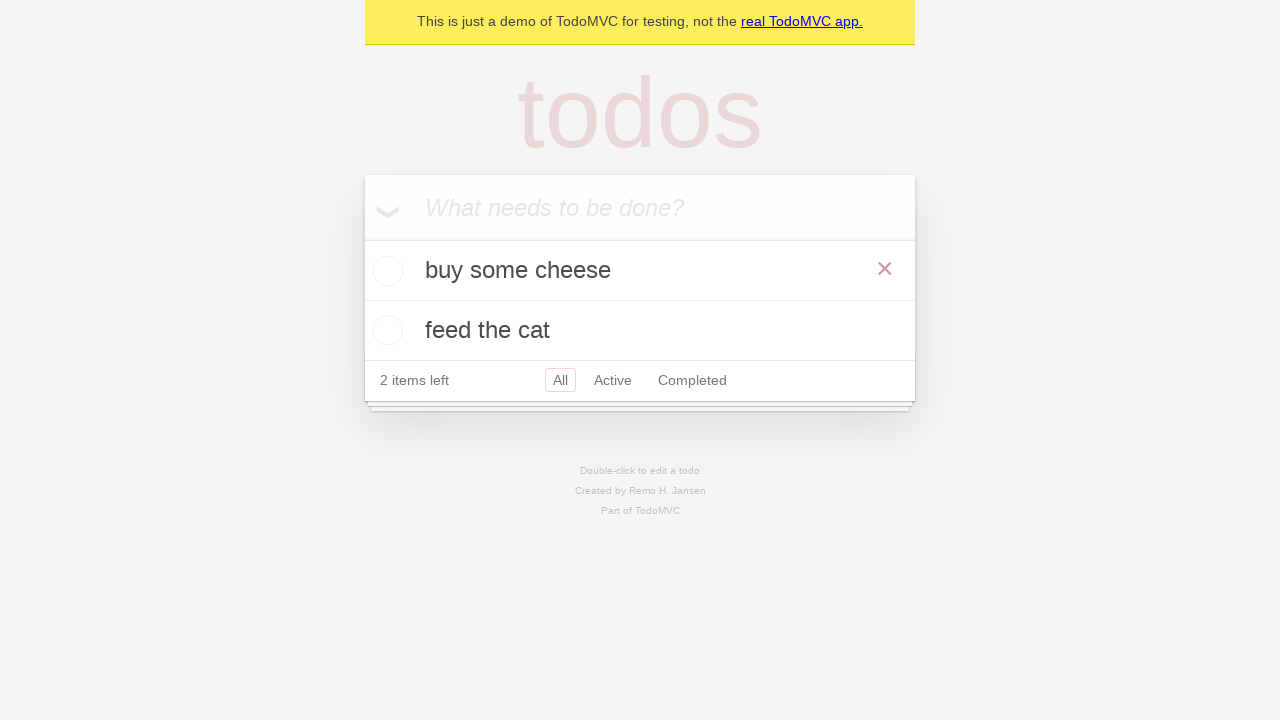